Tests browser navigation functionality by navigating to Gmail, then using back, forward, and refresh browser navigation commands

Starting URL: https://www.gmail.com

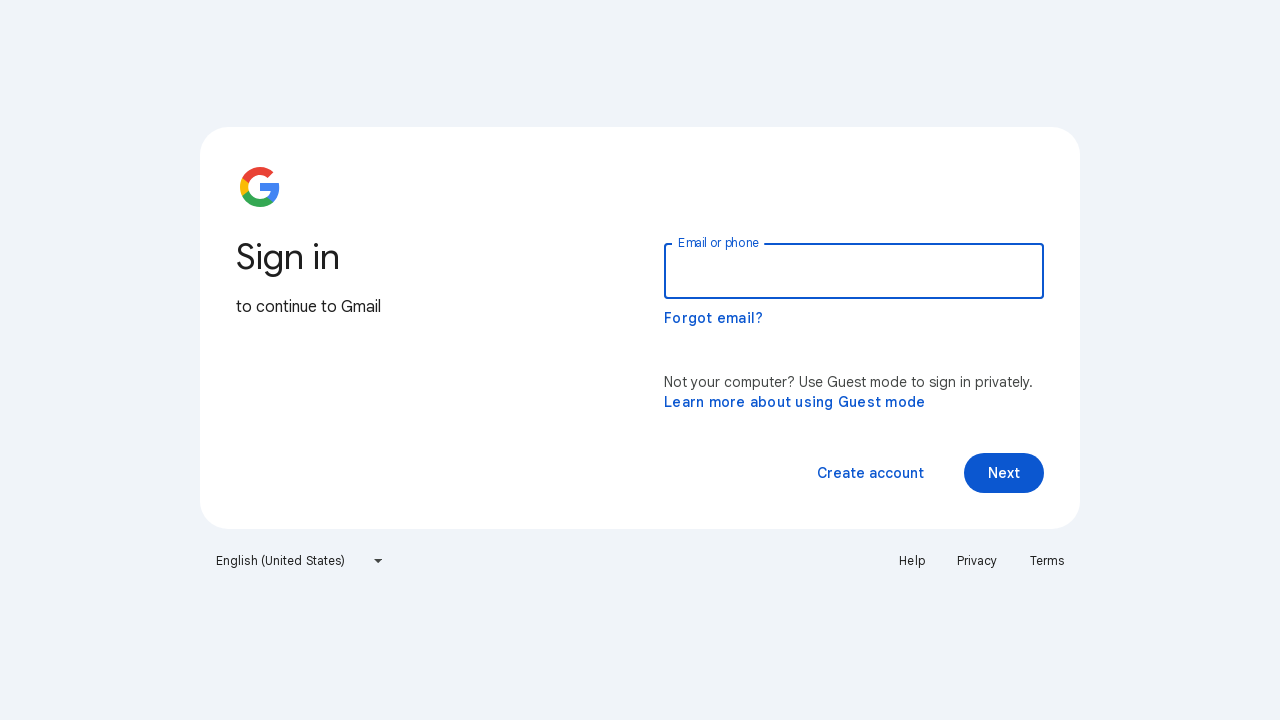

Navigated back to previous page in history
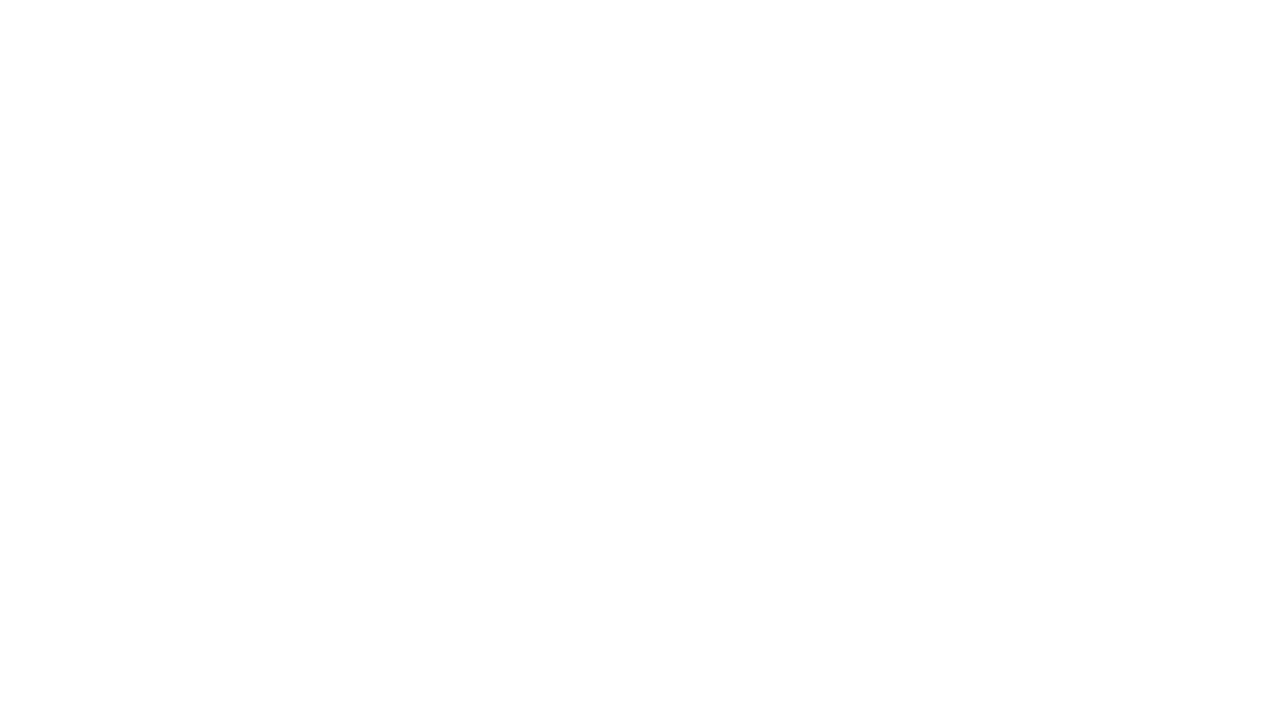

Navigated forward to next page in history
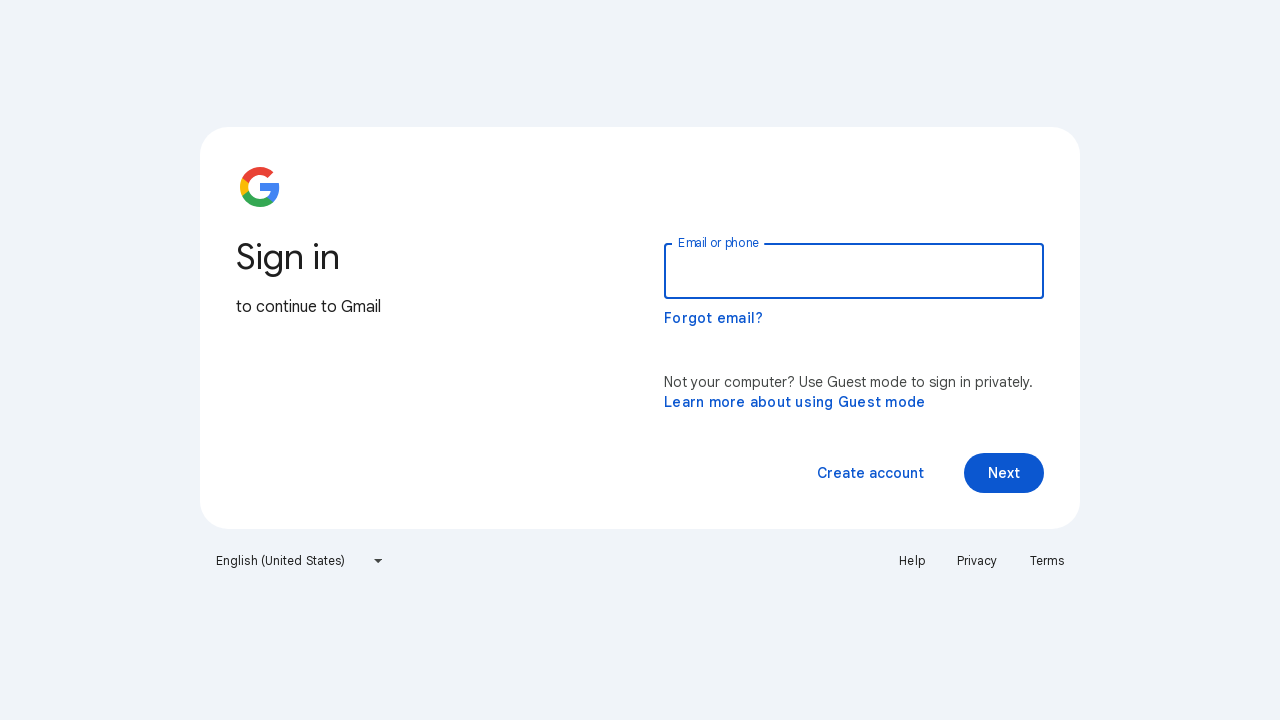

Refreshed the current page
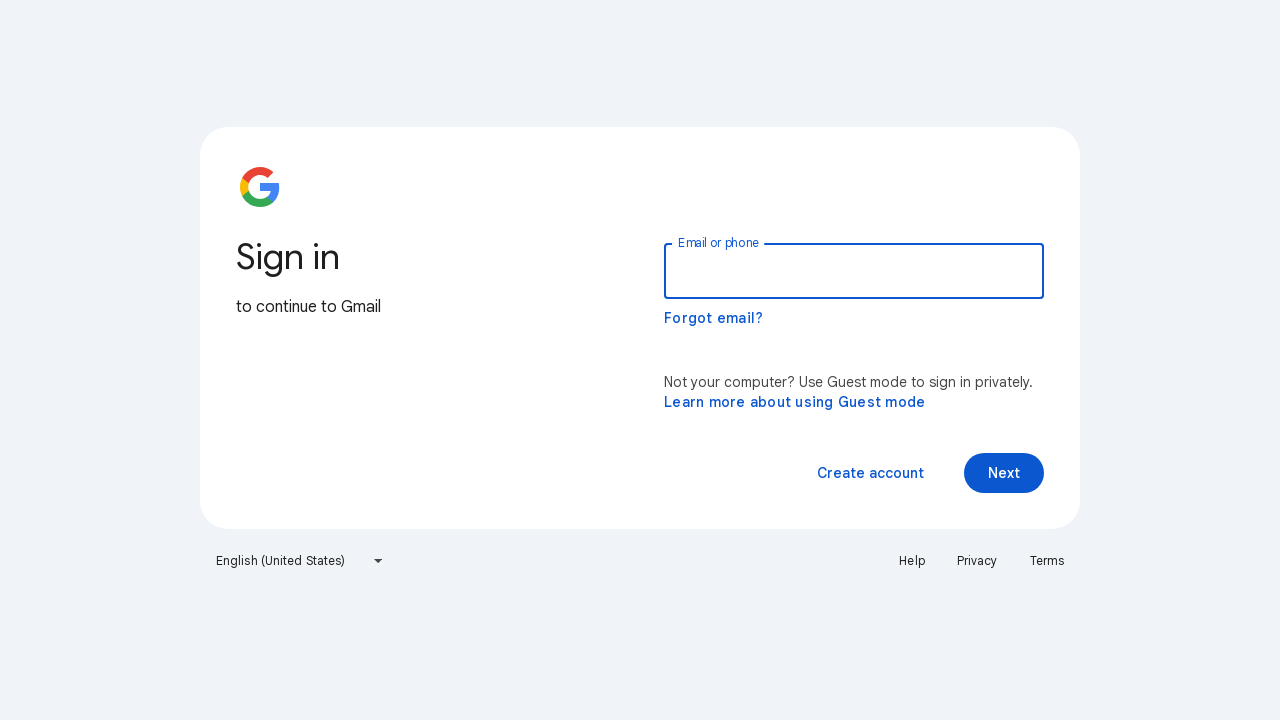

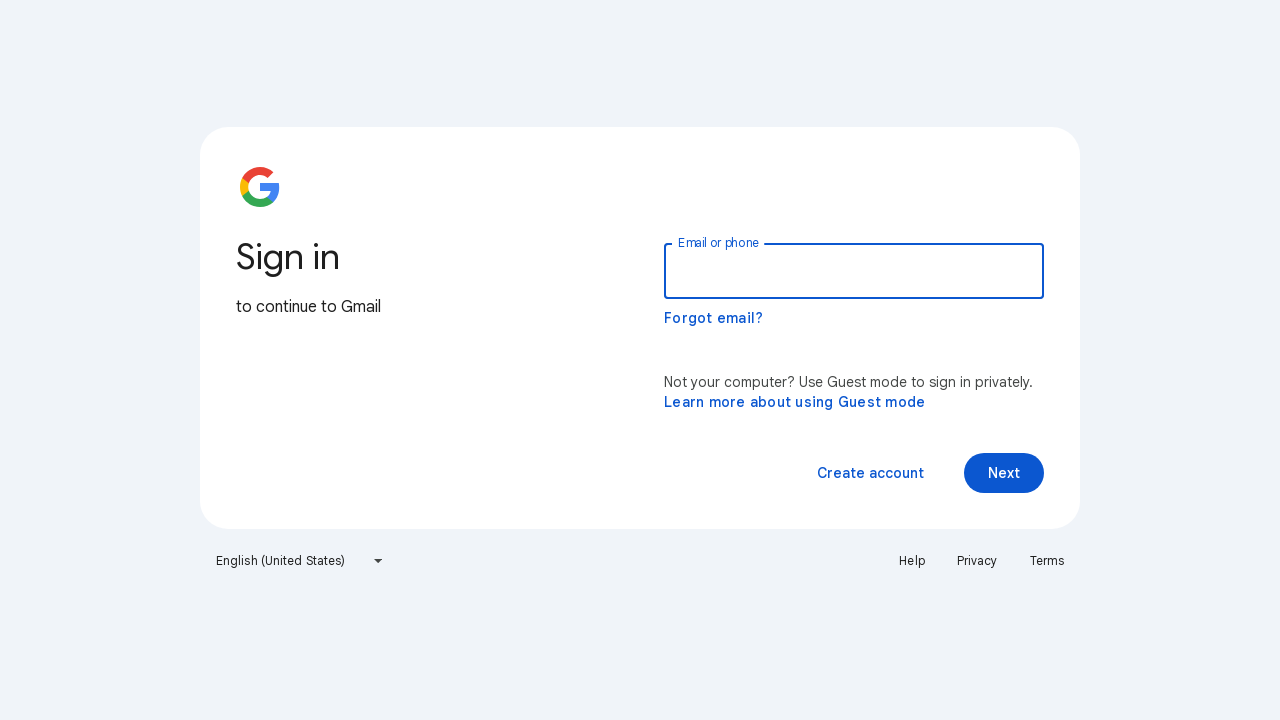